Tests a form that calculates the sum of two numbers by reading the values, computing the result, and selecting it from a dropdown

Starting URL: http://suninjuly.github.io/selects2.html

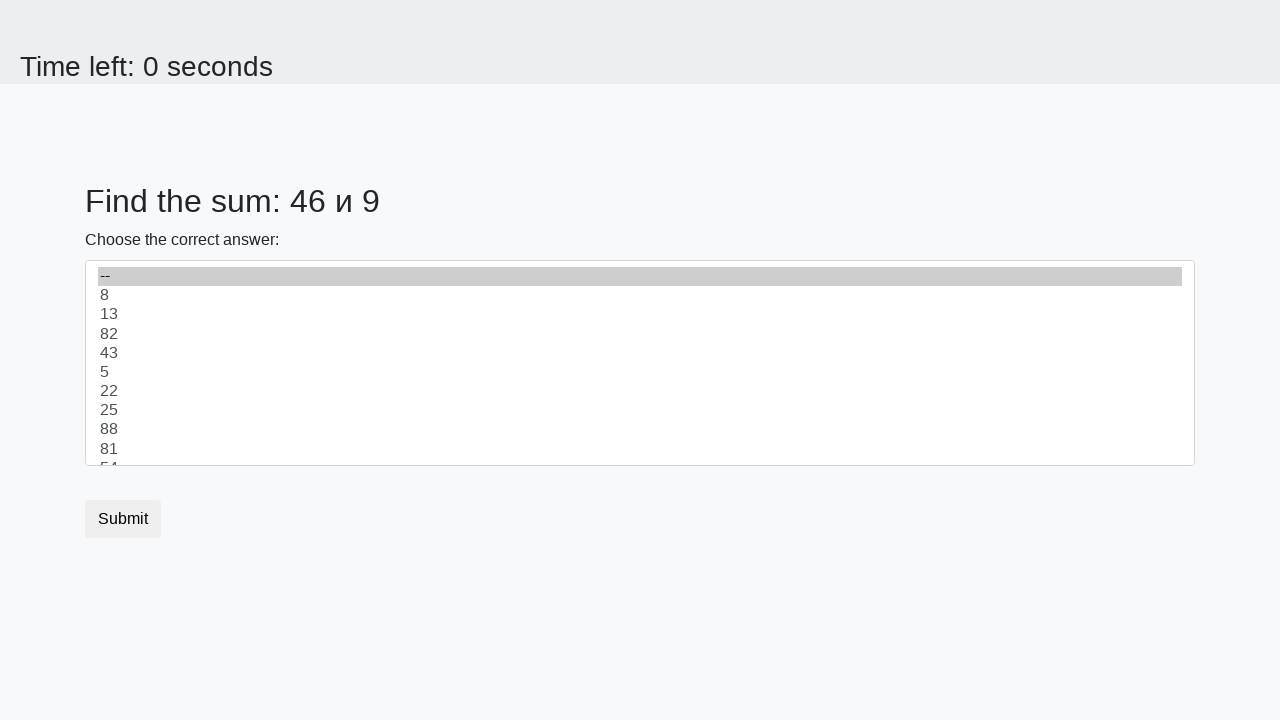

Navigated to form page
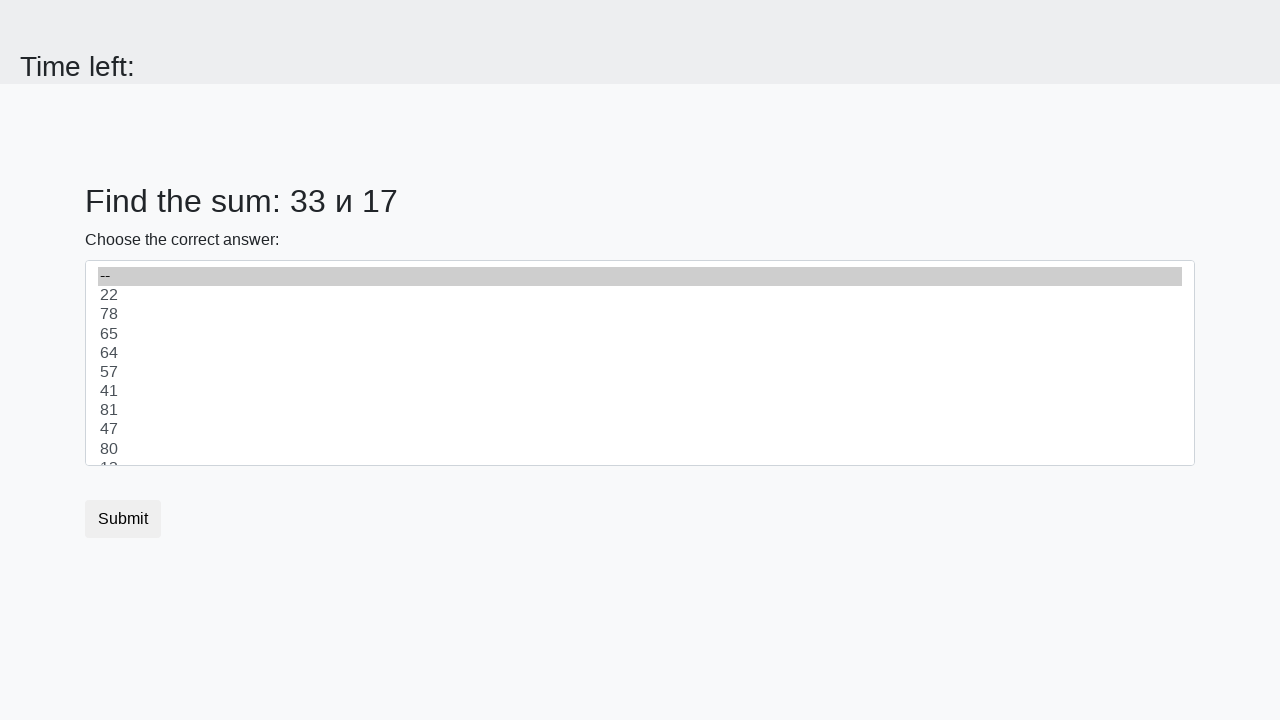

Read first number from page: 33
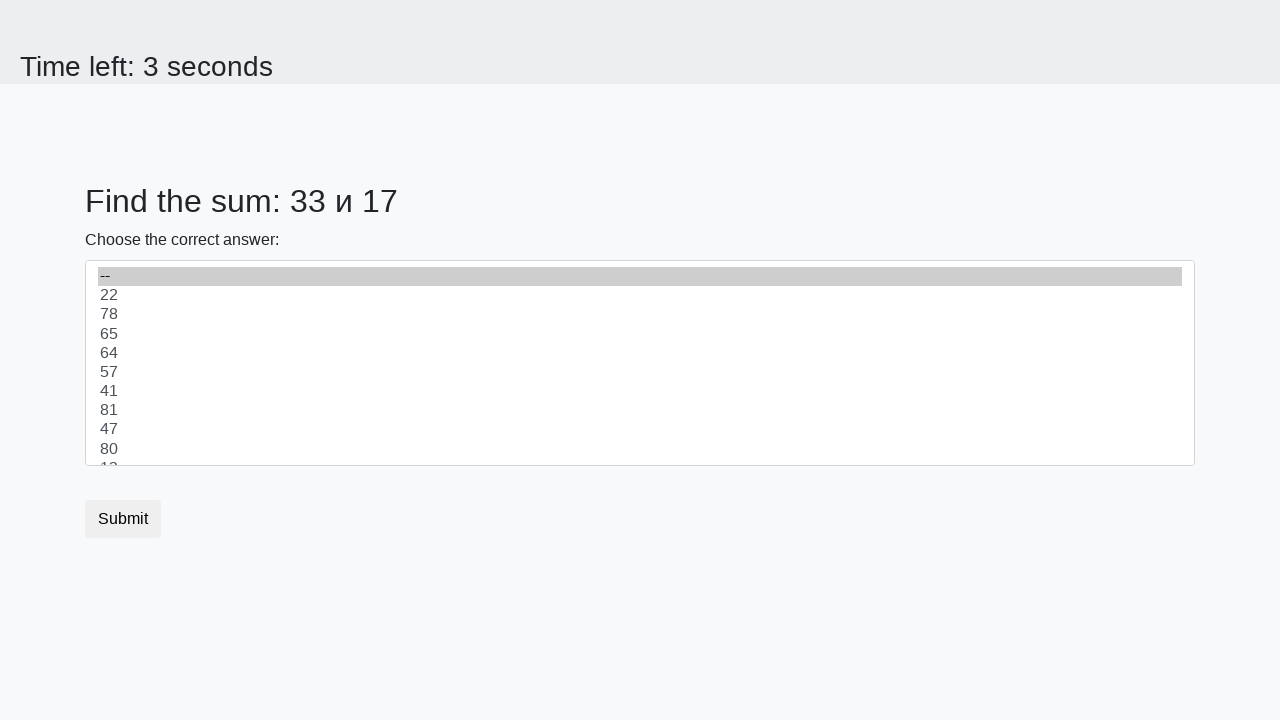

Read second number from page: 17
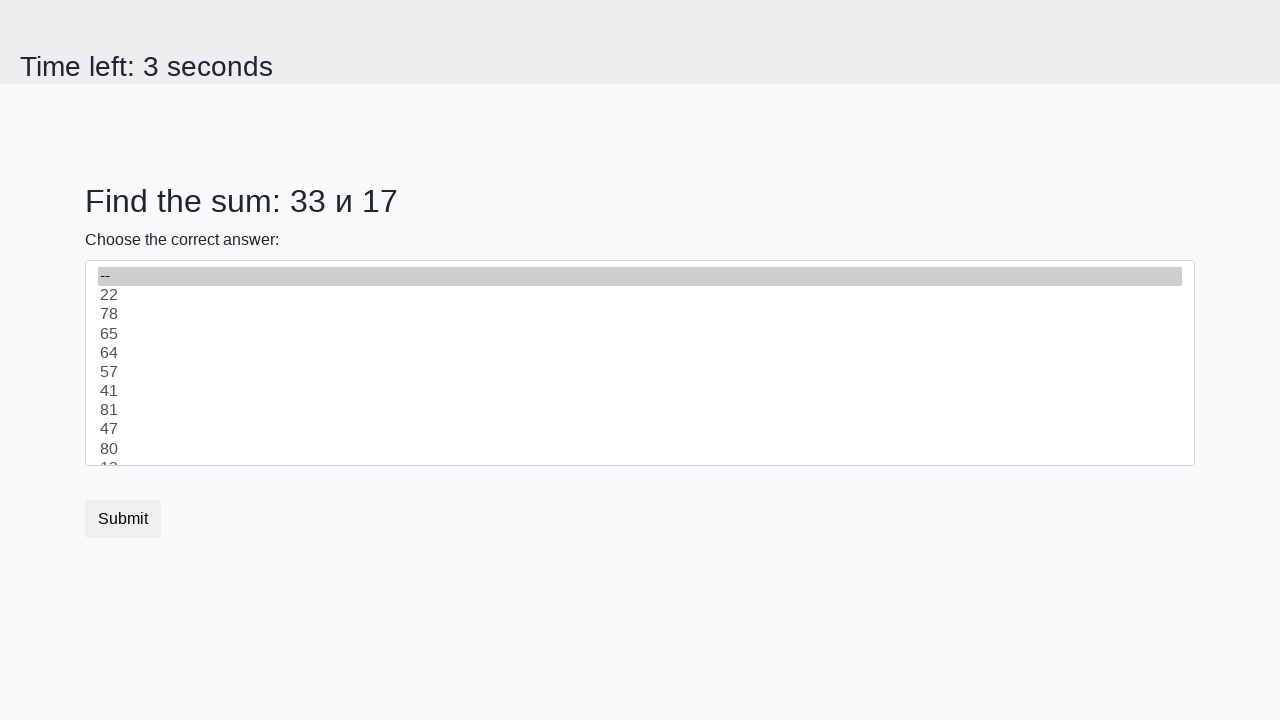

Calculated sum: 33 + 17 = 50
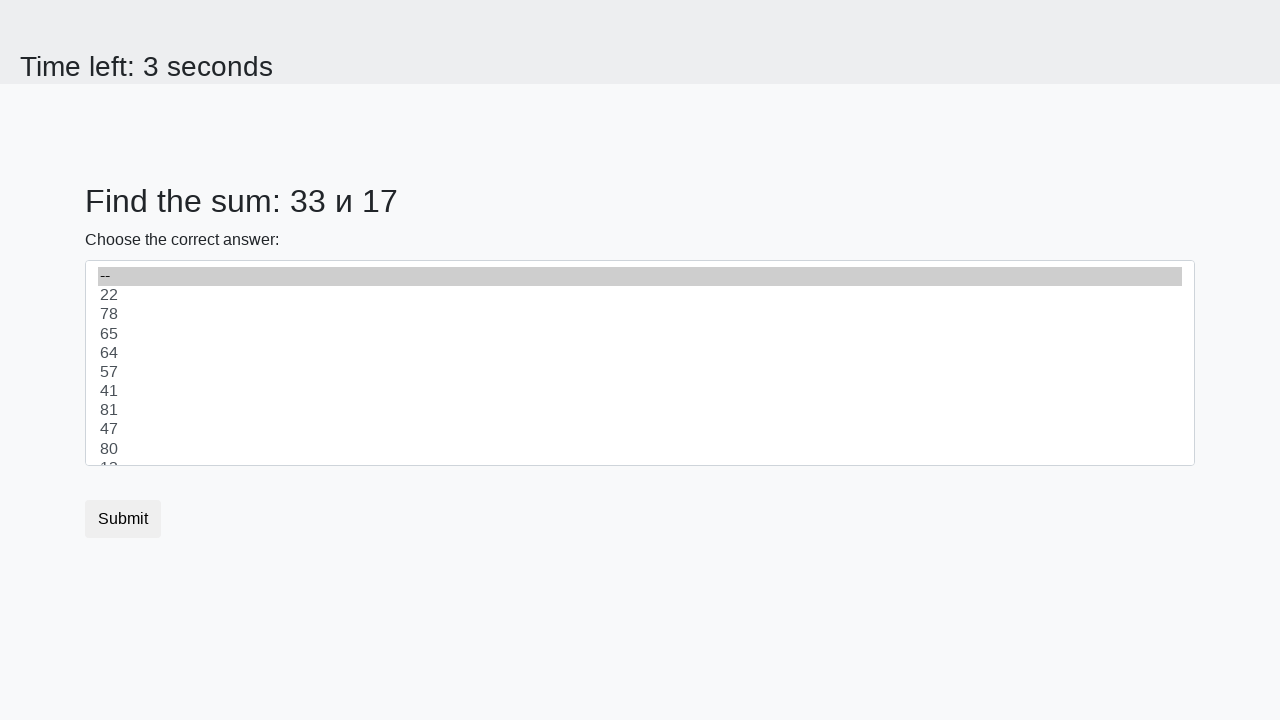

Selected sum value '50' from dropdown on select
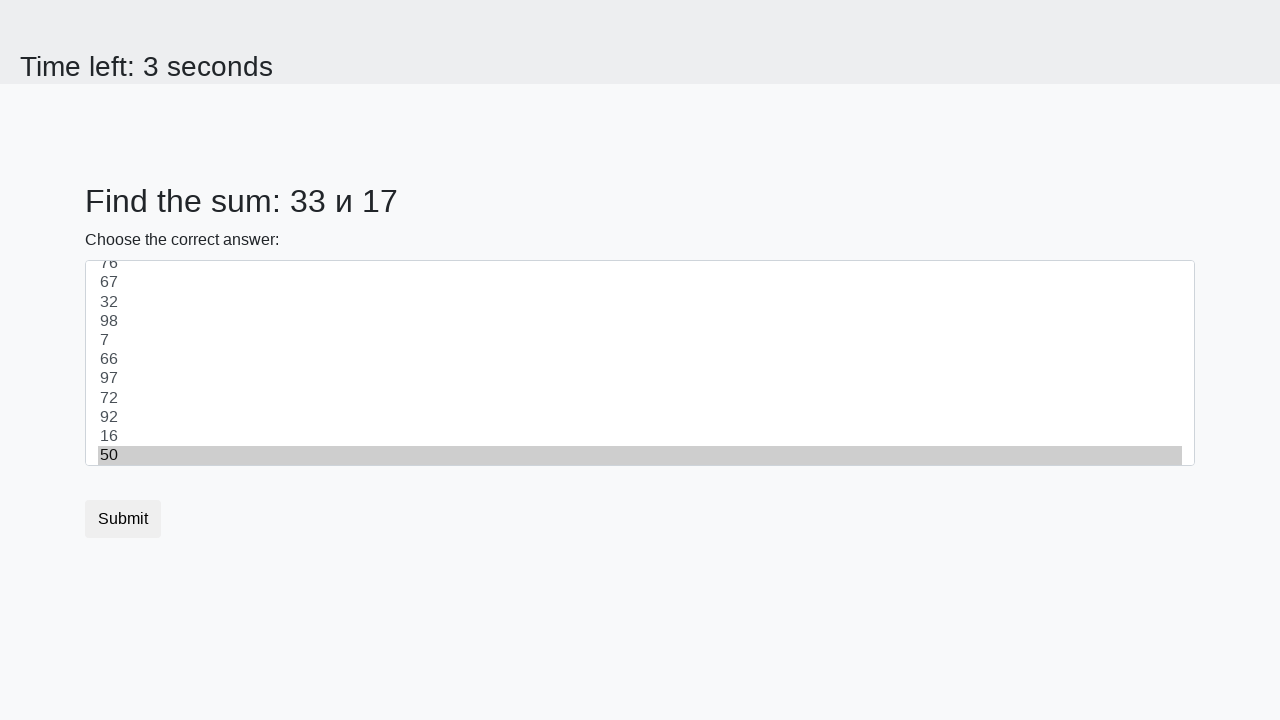

Clicked submit button to complete form at (123, 519) on button
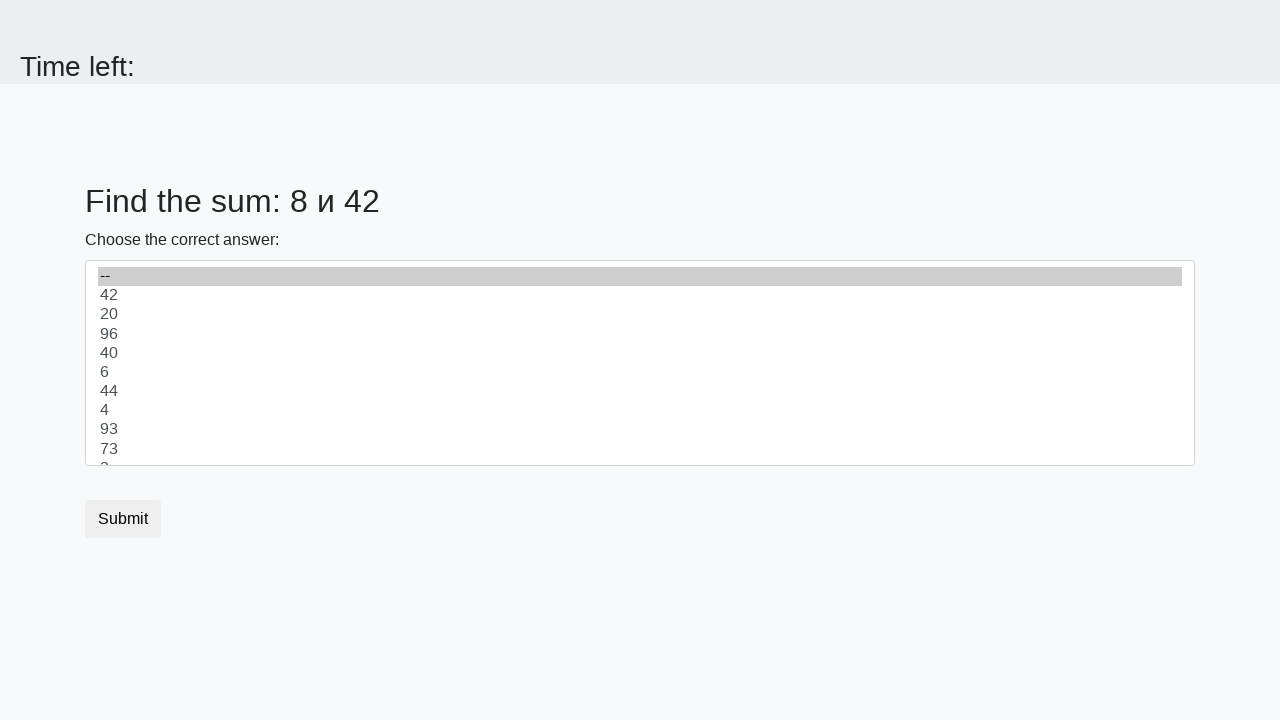

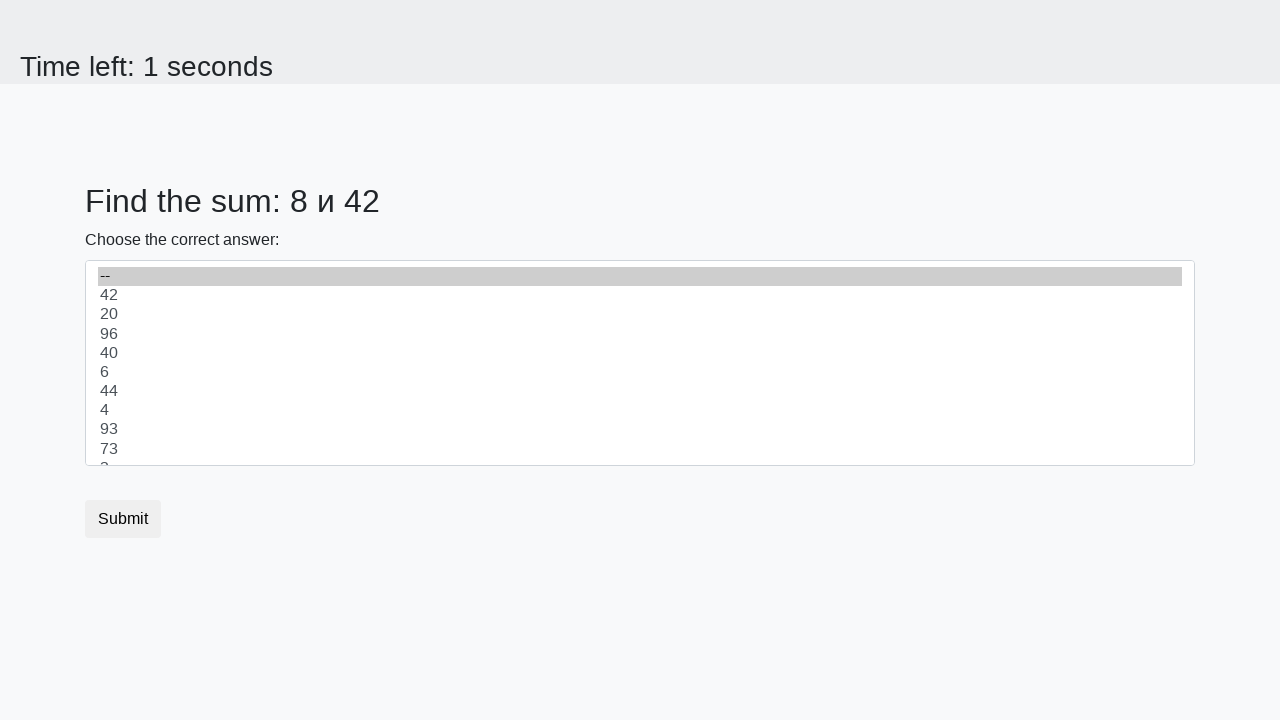